Tests JavaScript dialog handling by clicking a confirm button and accepting the dialog that appears

Starting URL: https://rahulshettyacademy.com/AutomationPractice/

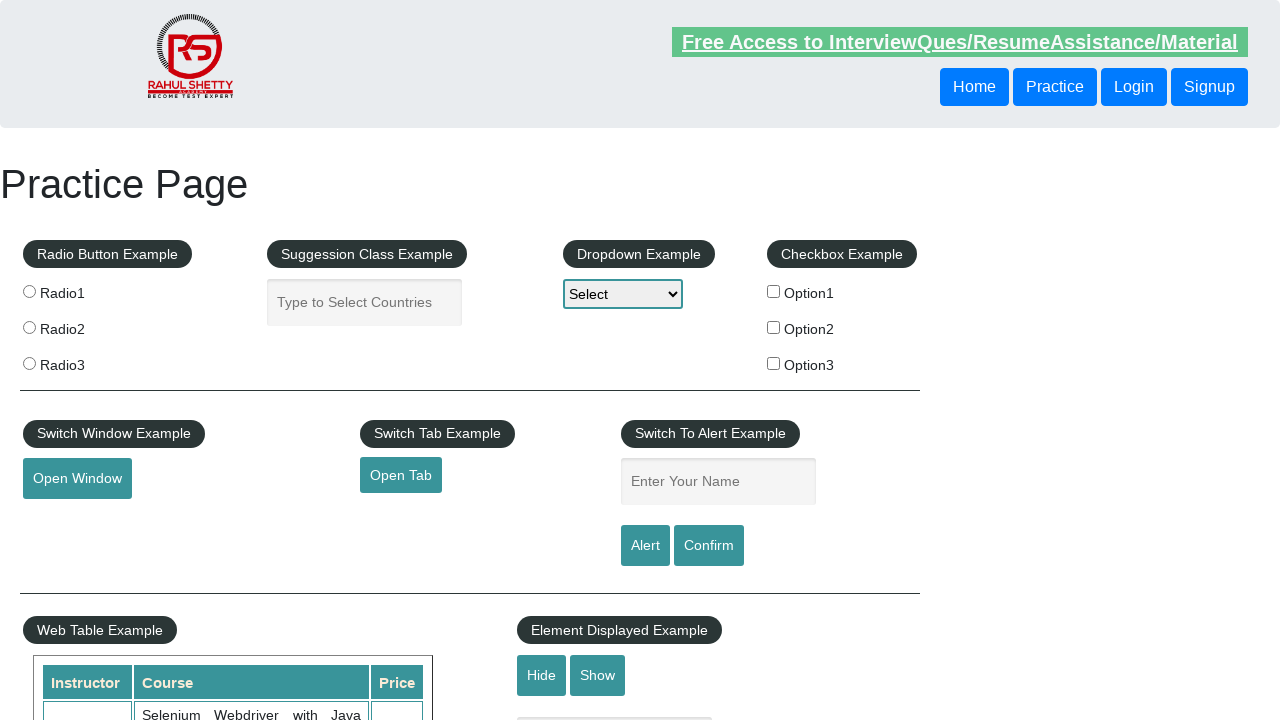

Set up dialog handler to accept all dialogs
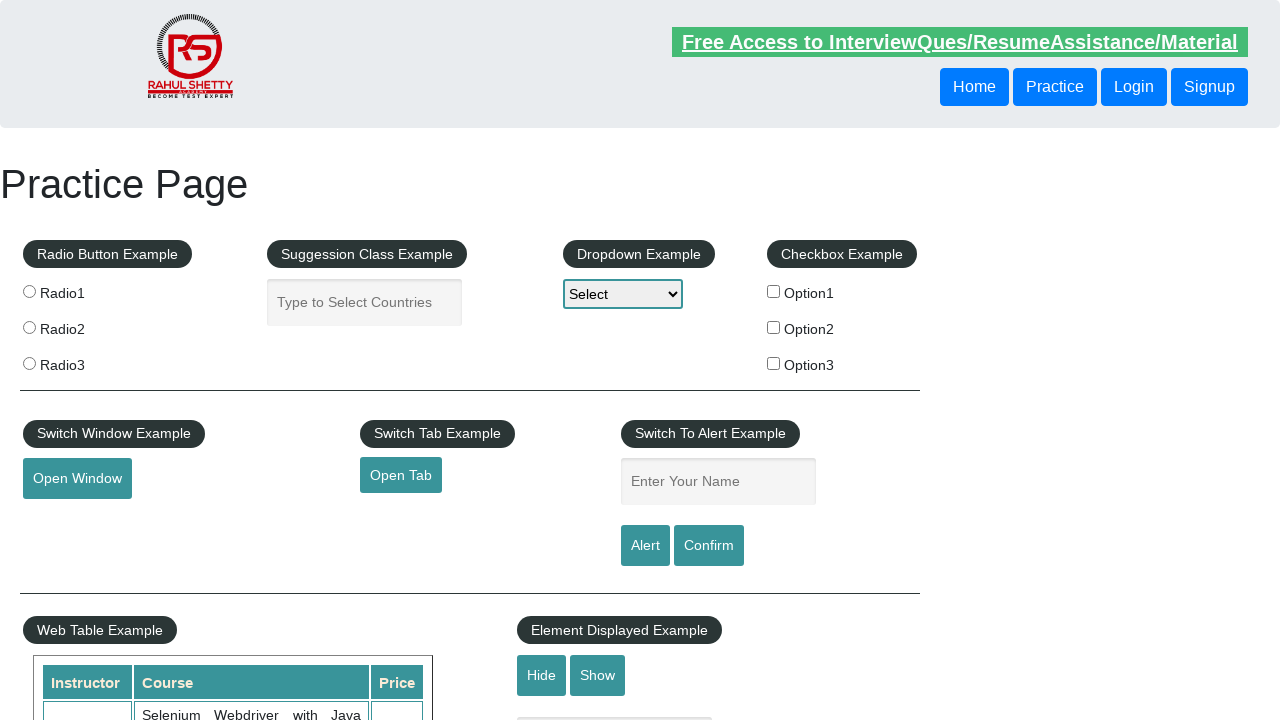

Clicked confirm button to trigger JavaScript dialog at (709, 546) on #confirmbtn
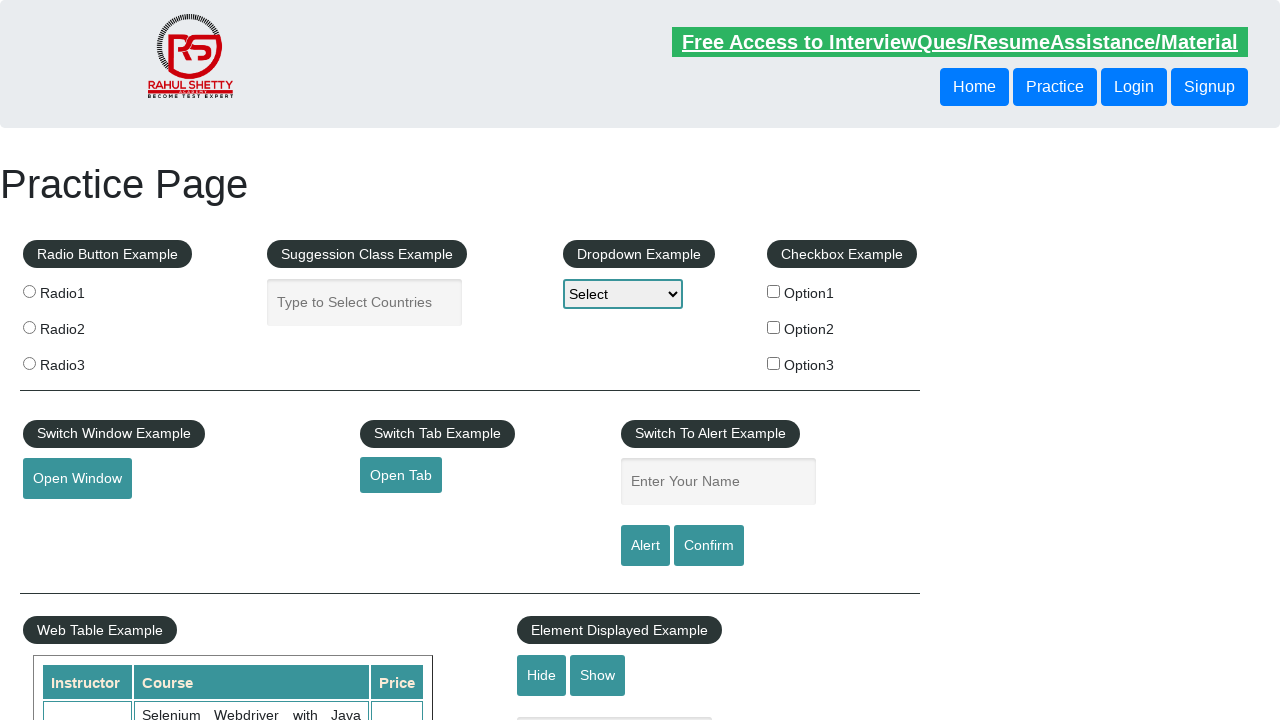

Waited for dialog handling to complete
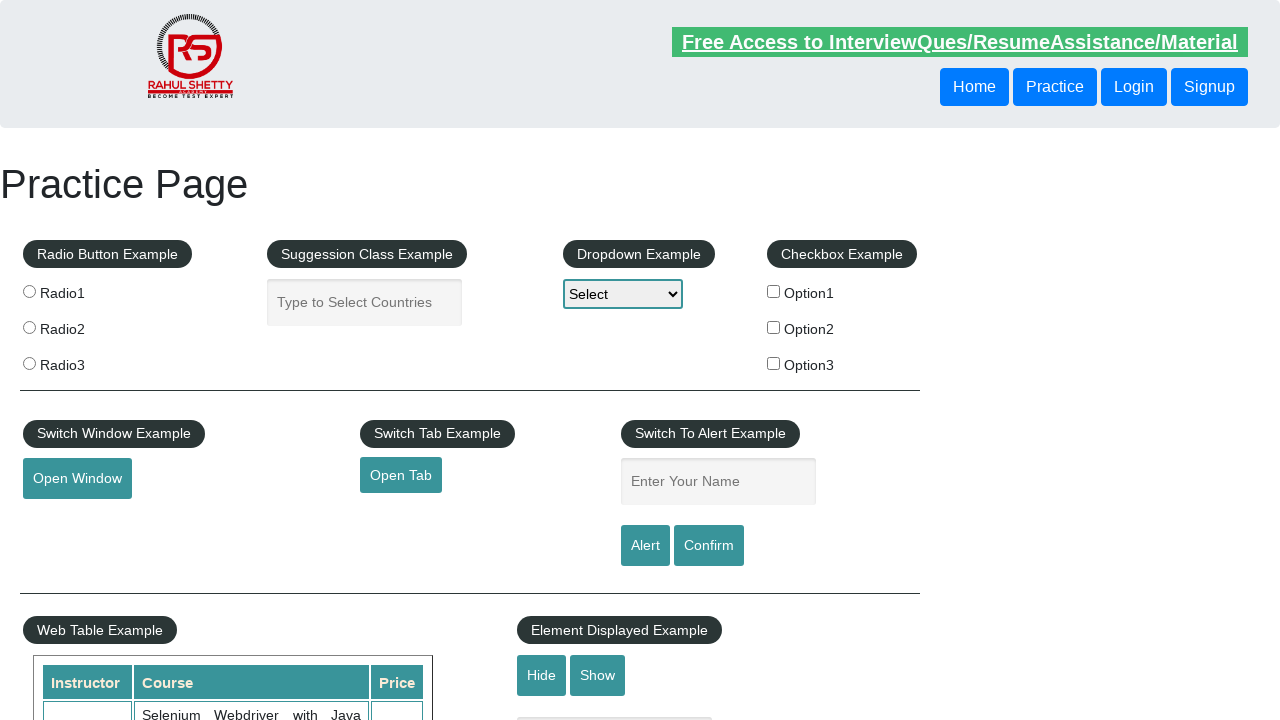

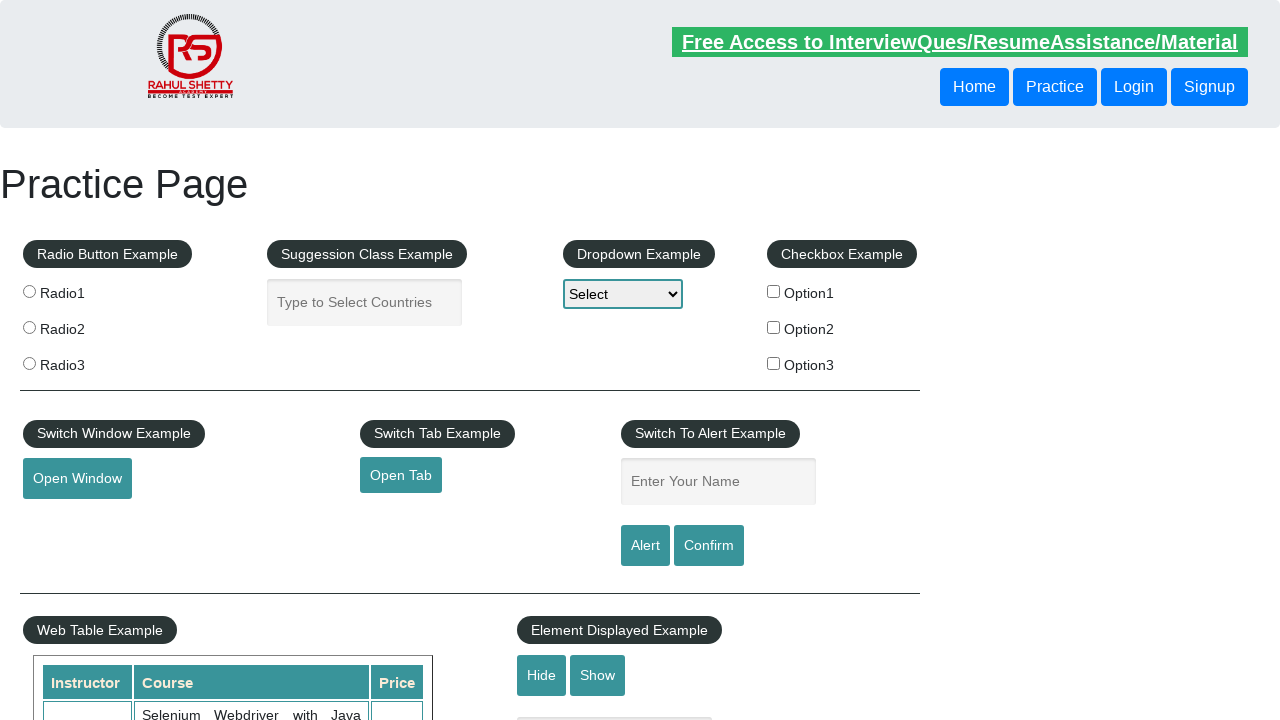